Fills out a contact form with name, email, phone, and address fields on a test automation practice website

Starting URL: https://testautomationpractice.blogspot.com/

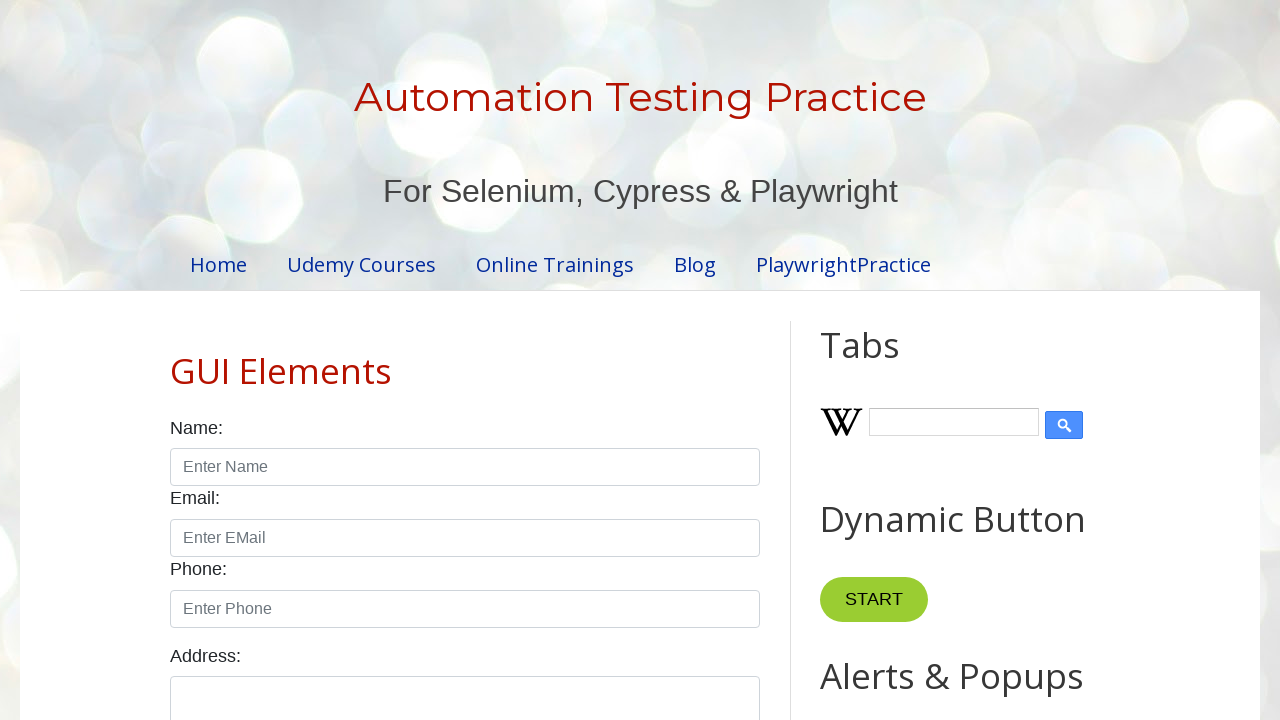

Filled name field with 'John Smith' on //input[@id='name']
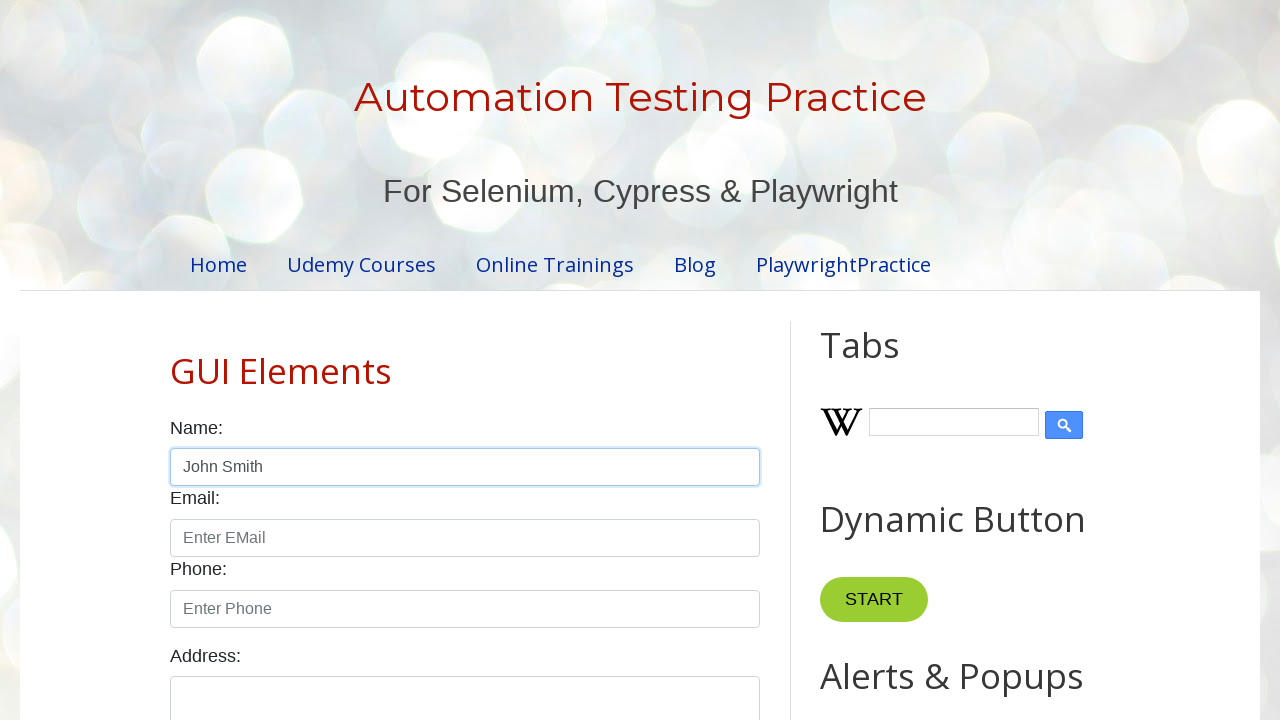

Filled email field with 'john.smith@example.com' on //input[@id='email']
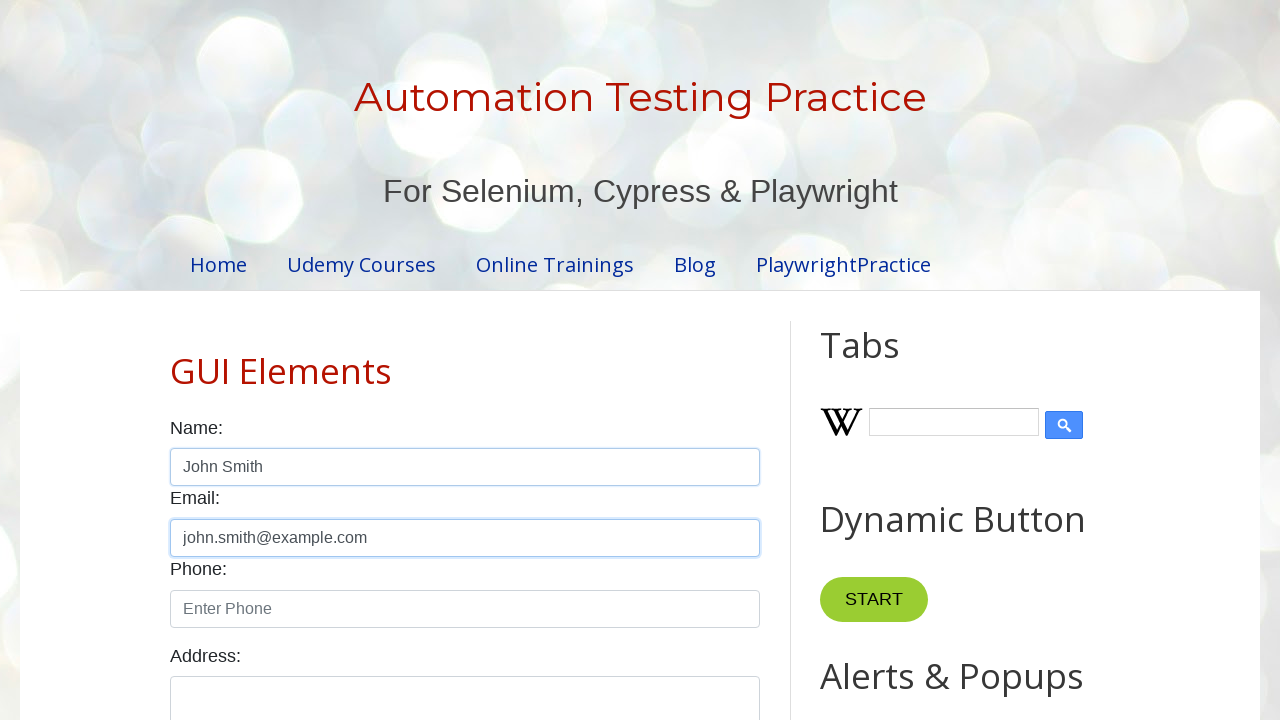

Filled phone field with '555-0123' on //input[@id='phone']
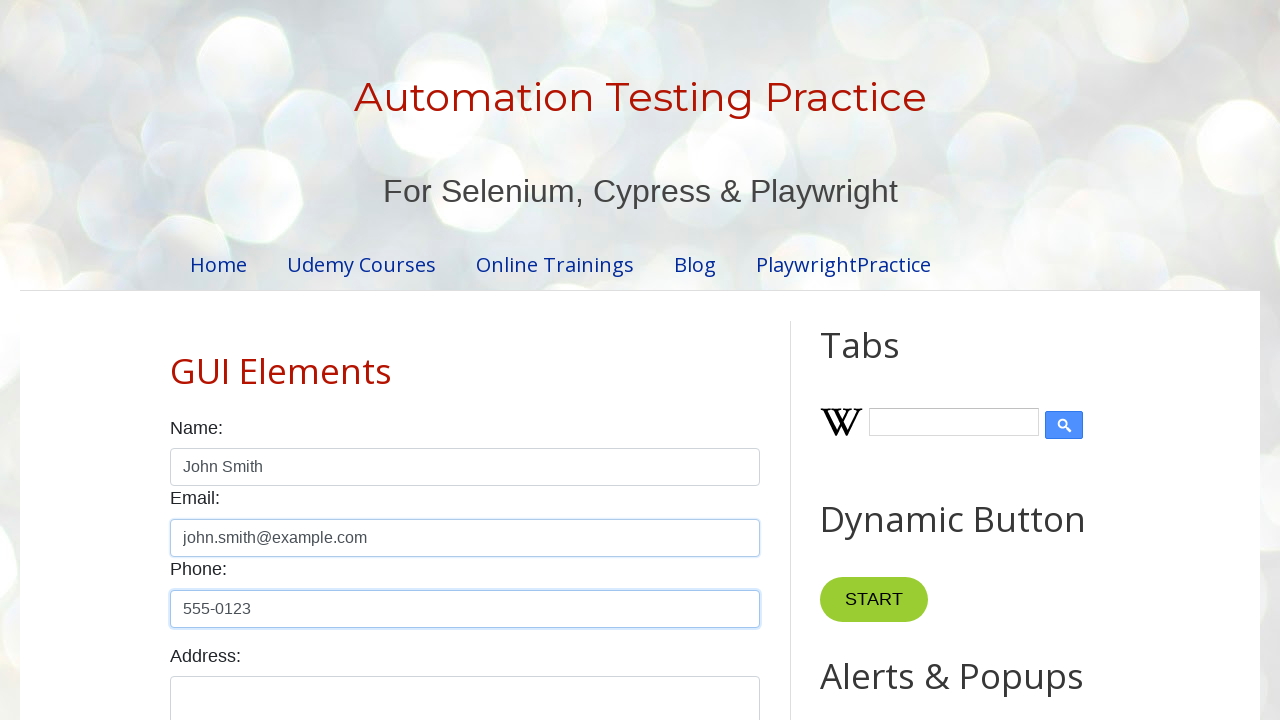

Filled address field with '123 Main Street, Anytown, USA 12345' on //textarea[@id='textarea']
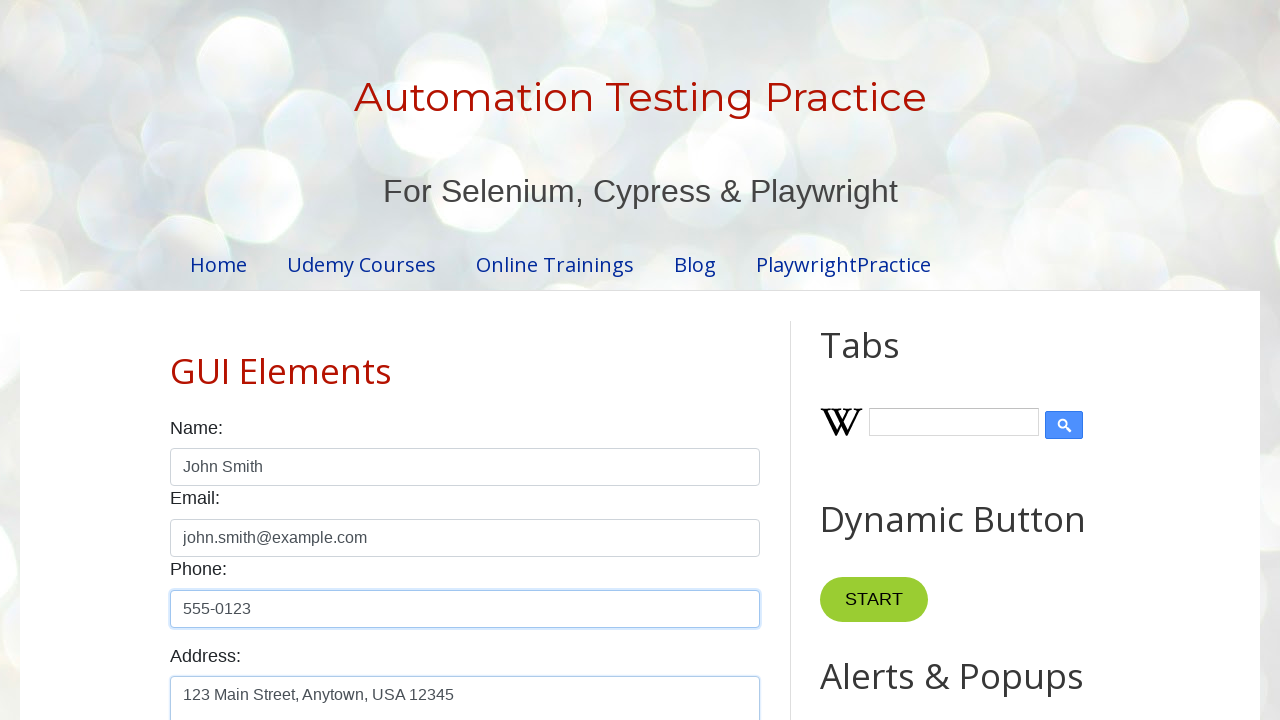

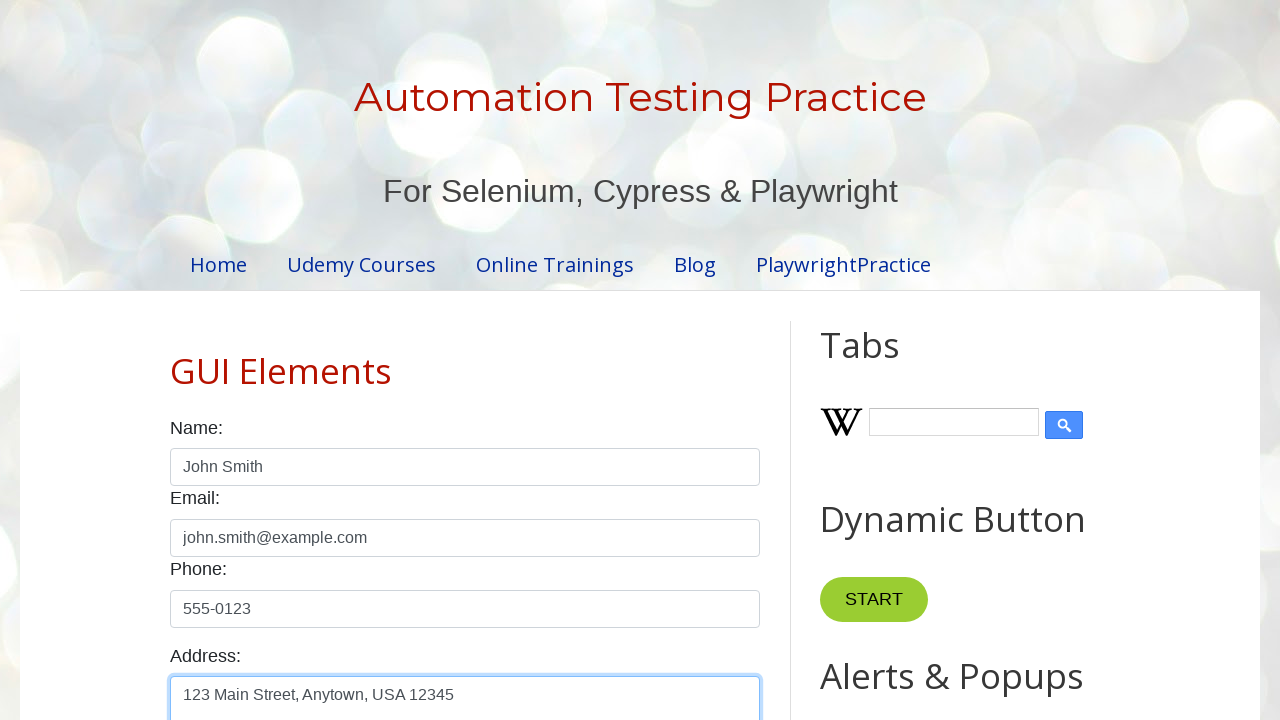